Tests file download functionality by navigating to a download page and clicking on a download link to initiate a file download.

Starting URL: https://the-internet.herokuapp.com/download

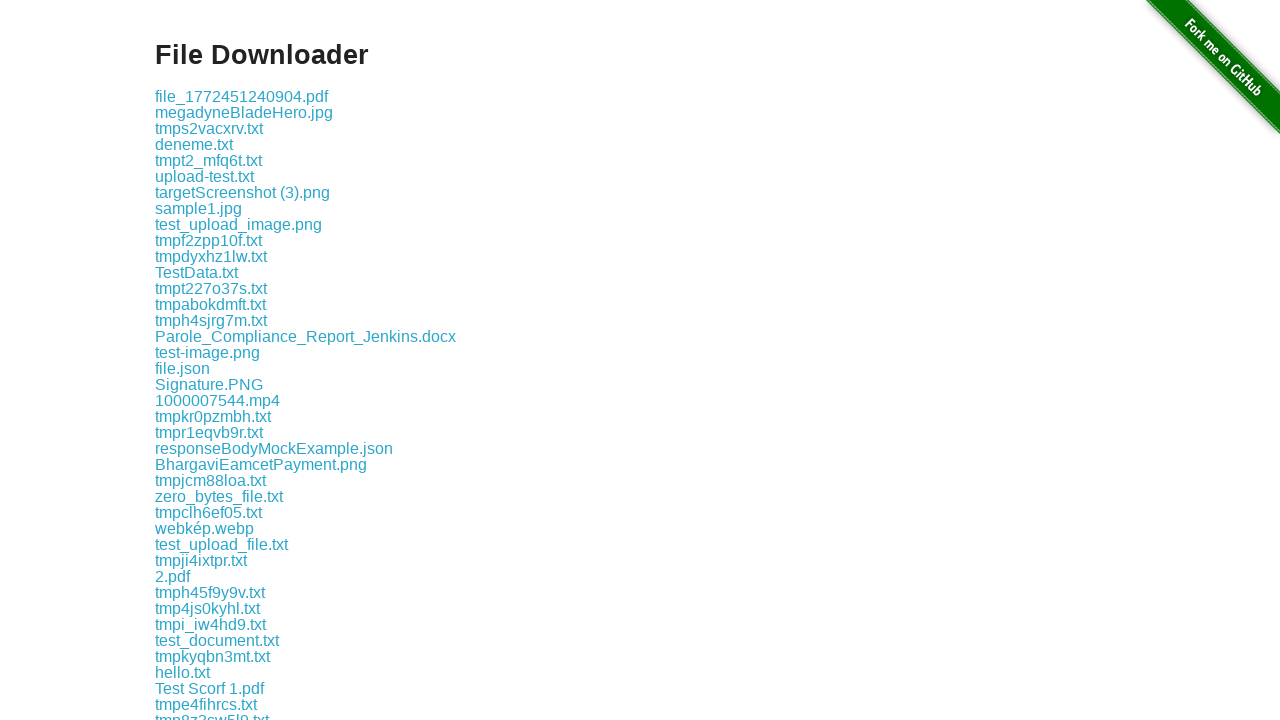

Waited for download link to load on the page
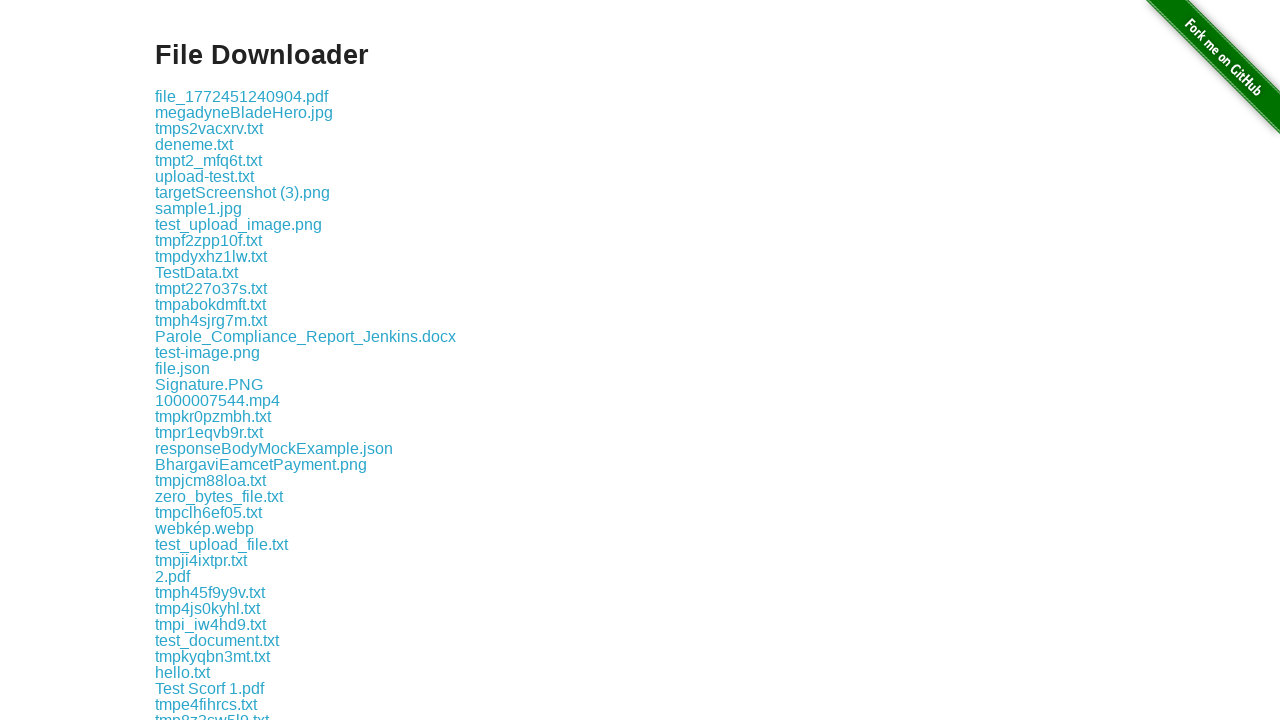

Clicked download link to initiate file download at (242, 96) on .example a
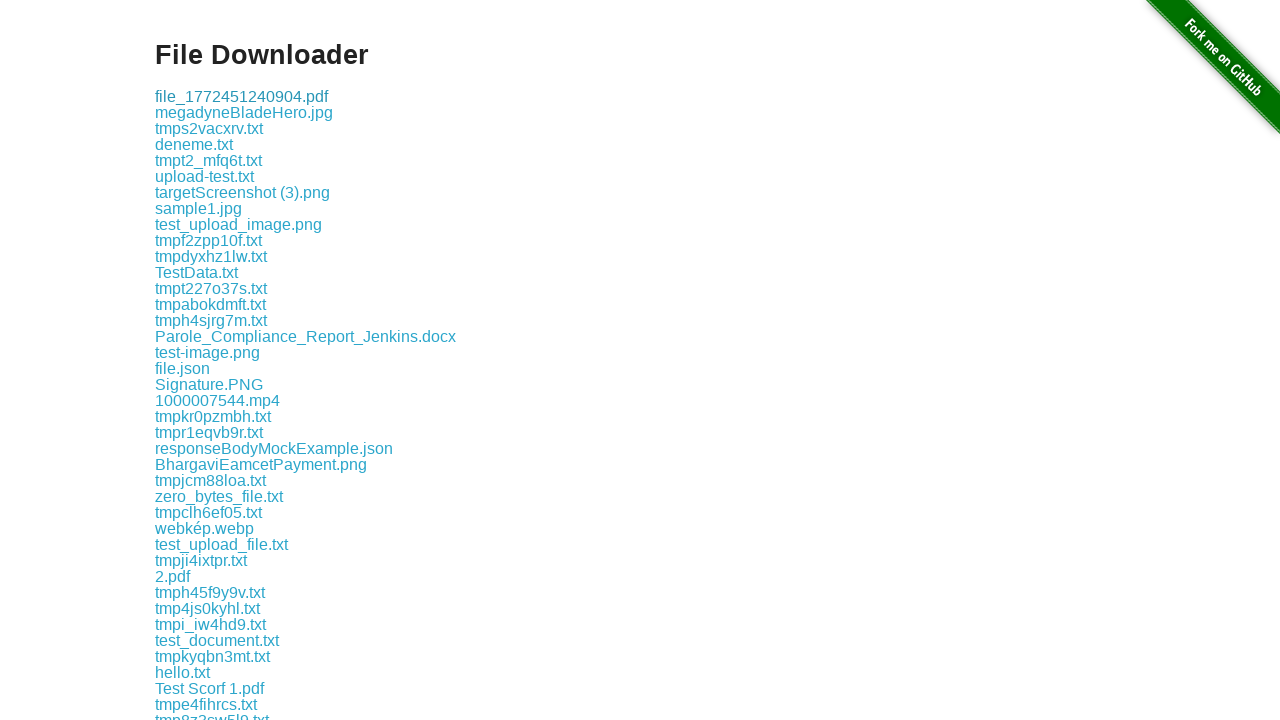

Download completed and file object obtained
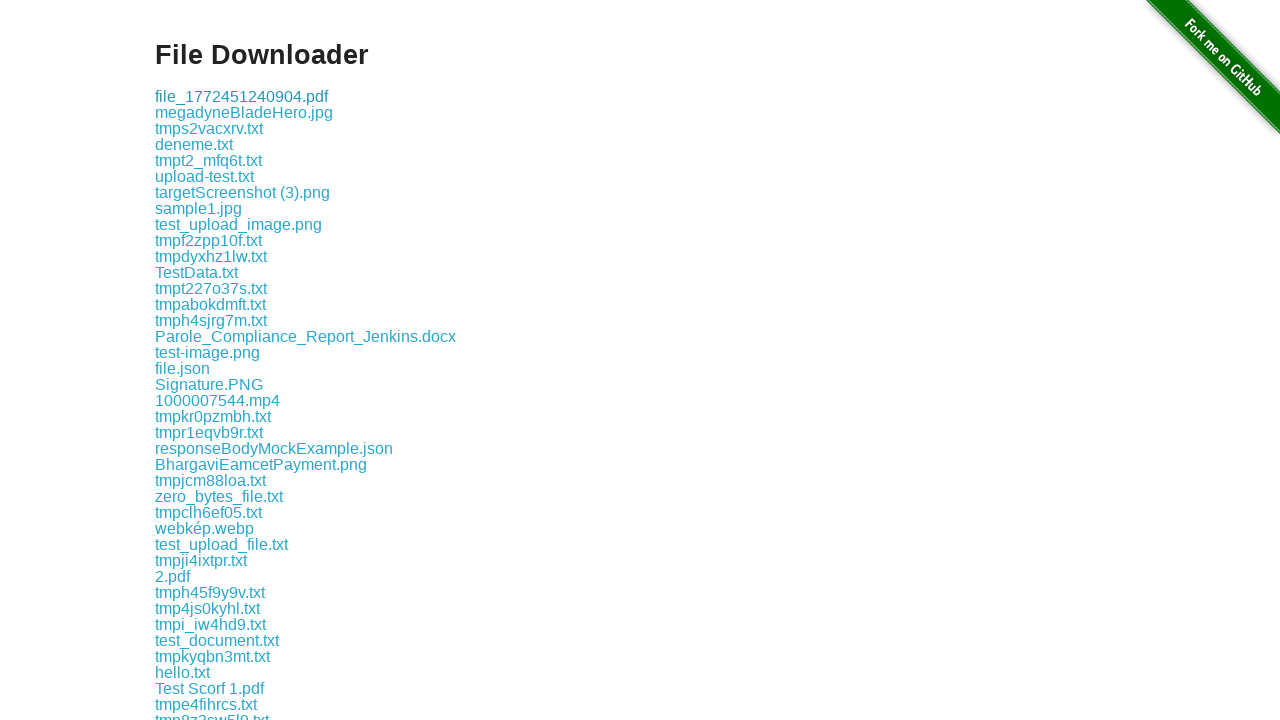

Retrieved downloaded file path and verified download success
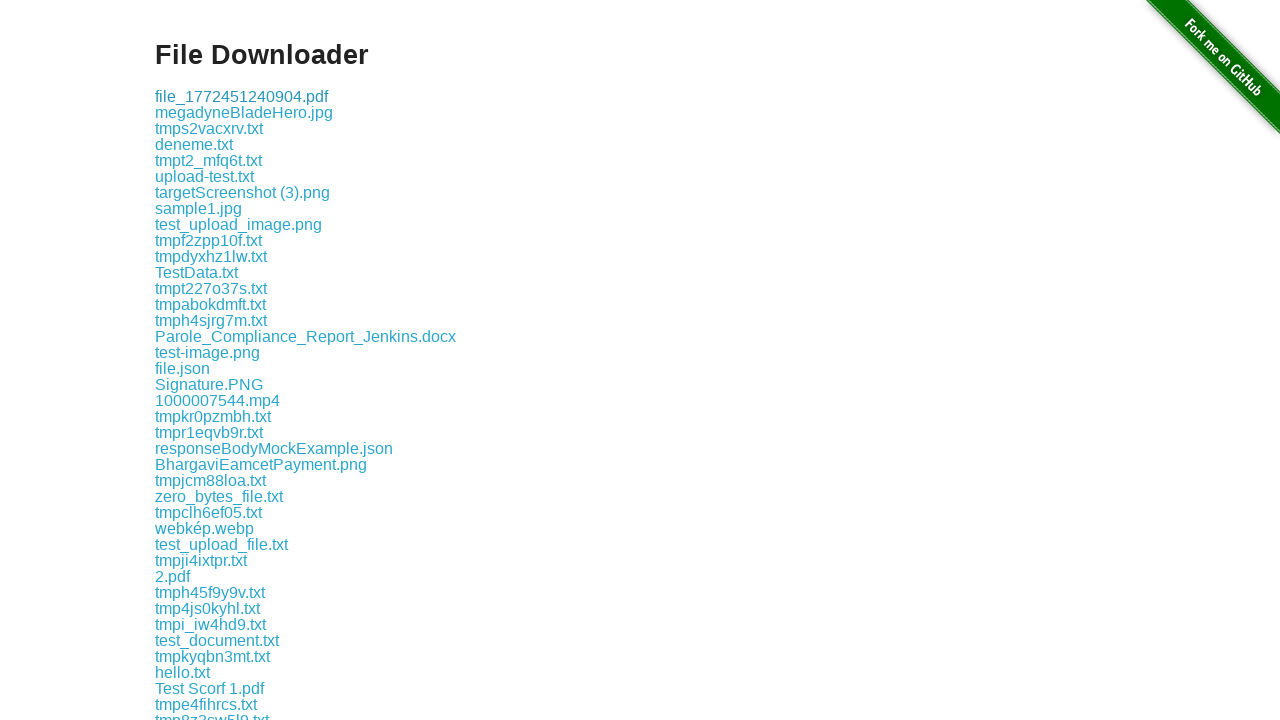

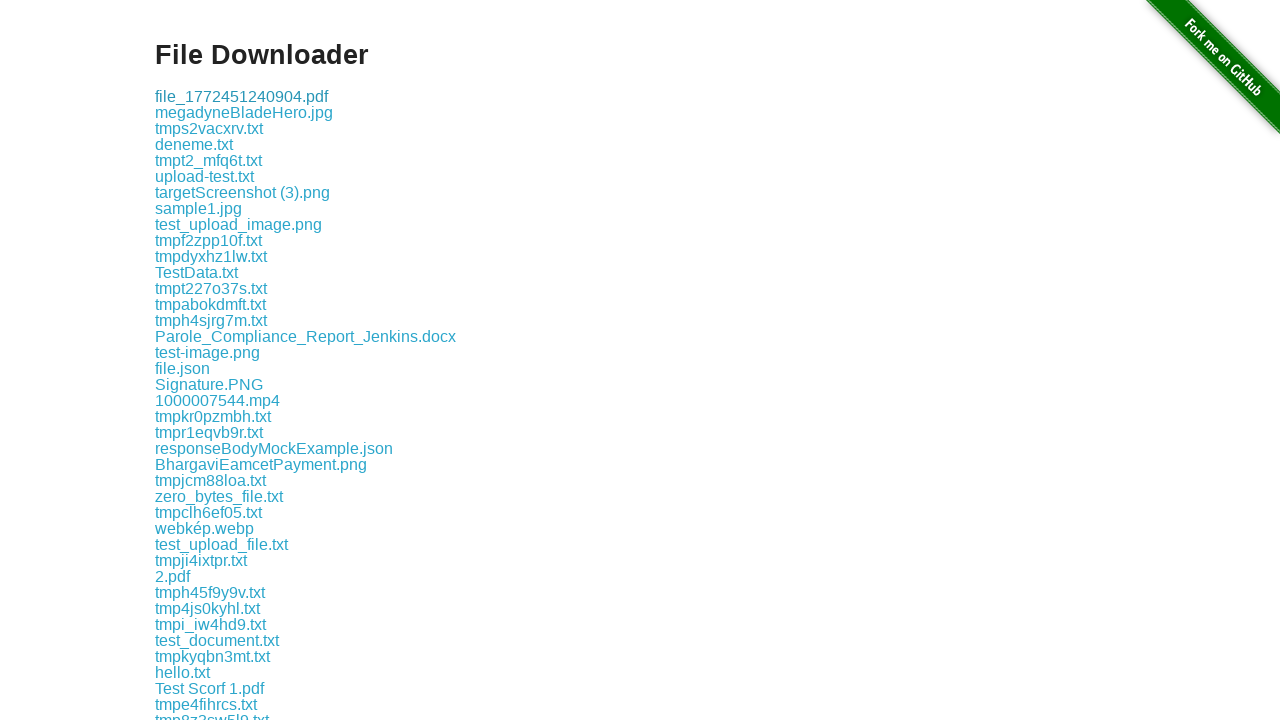